Tests dropdown selection by selecting values from single and multi-select dropdown menus

Starting URL: https://demoqa.com/select-menu

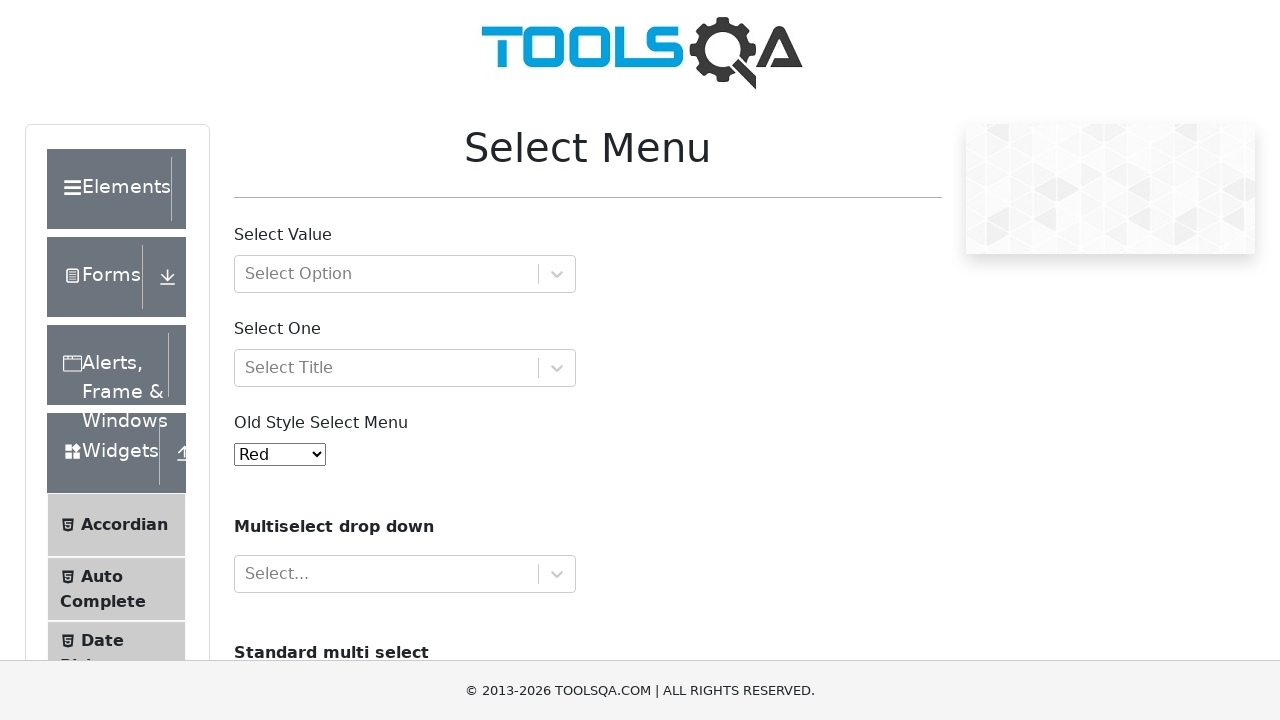

Selected value '3' from old style select menu on #oldSelectMenu
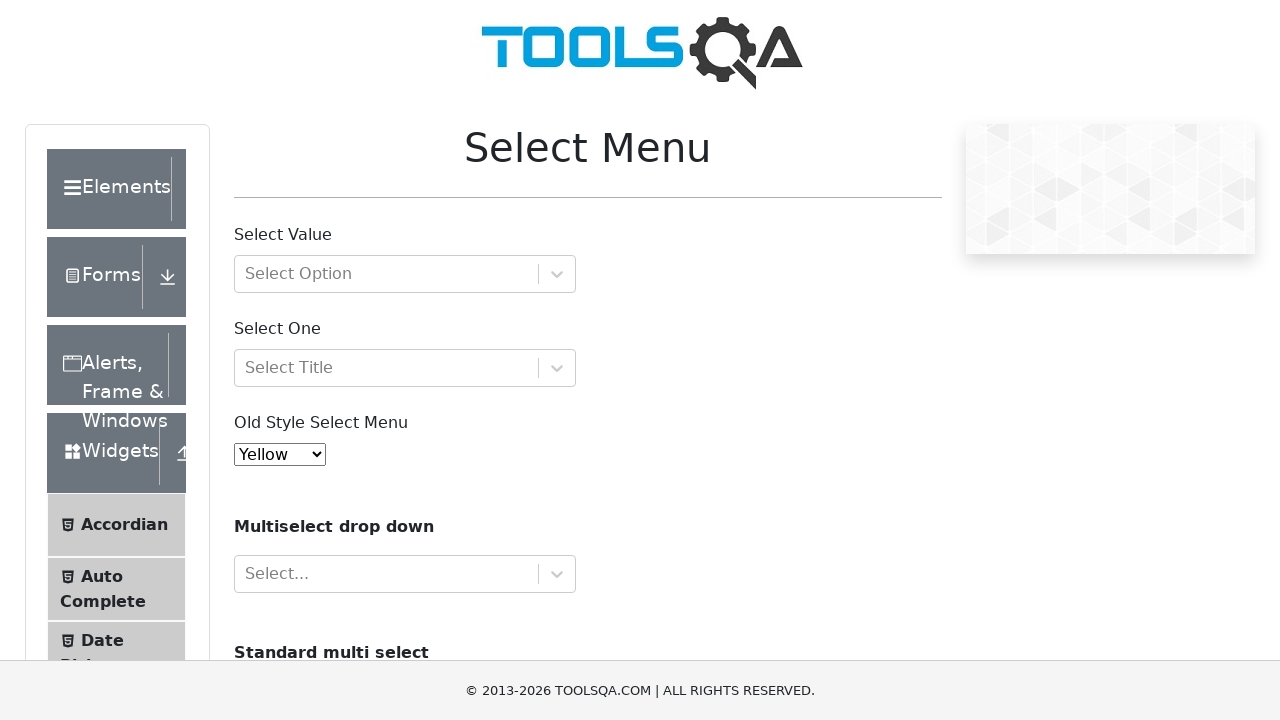

Selected multiple values 'volvo' and 'audi' from cars dropdown on #cars
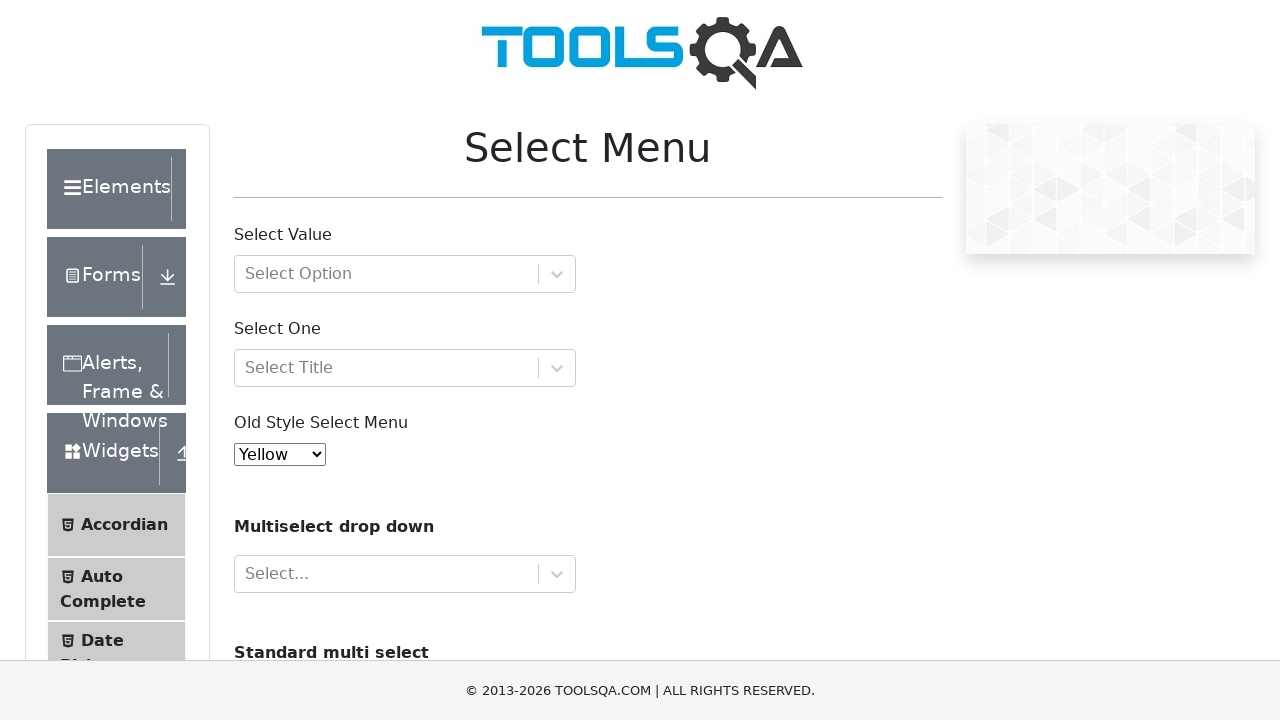

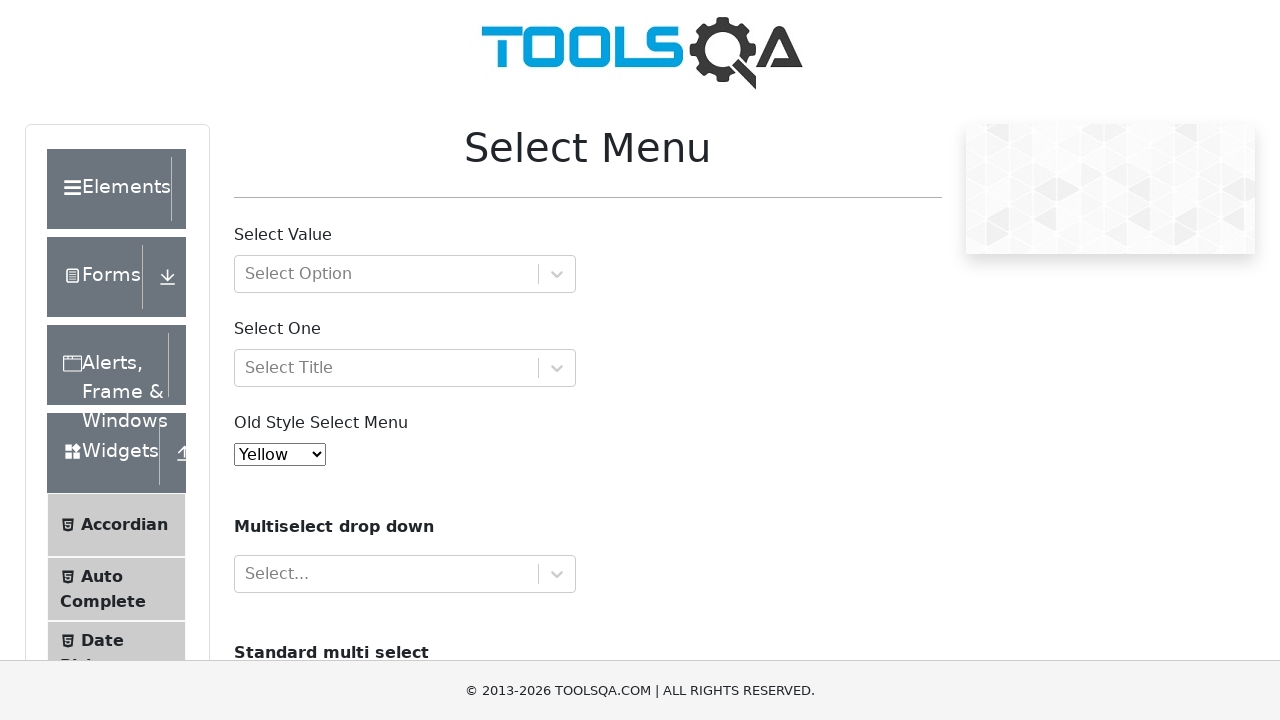